Tests dynamic loading functionality where a hidden element becomes visible after clicking a start button, by clicking the button and waiting for the finish text to appear.

Starting URL: http://the-internet.herokuapp.com/dynamic_loading/1

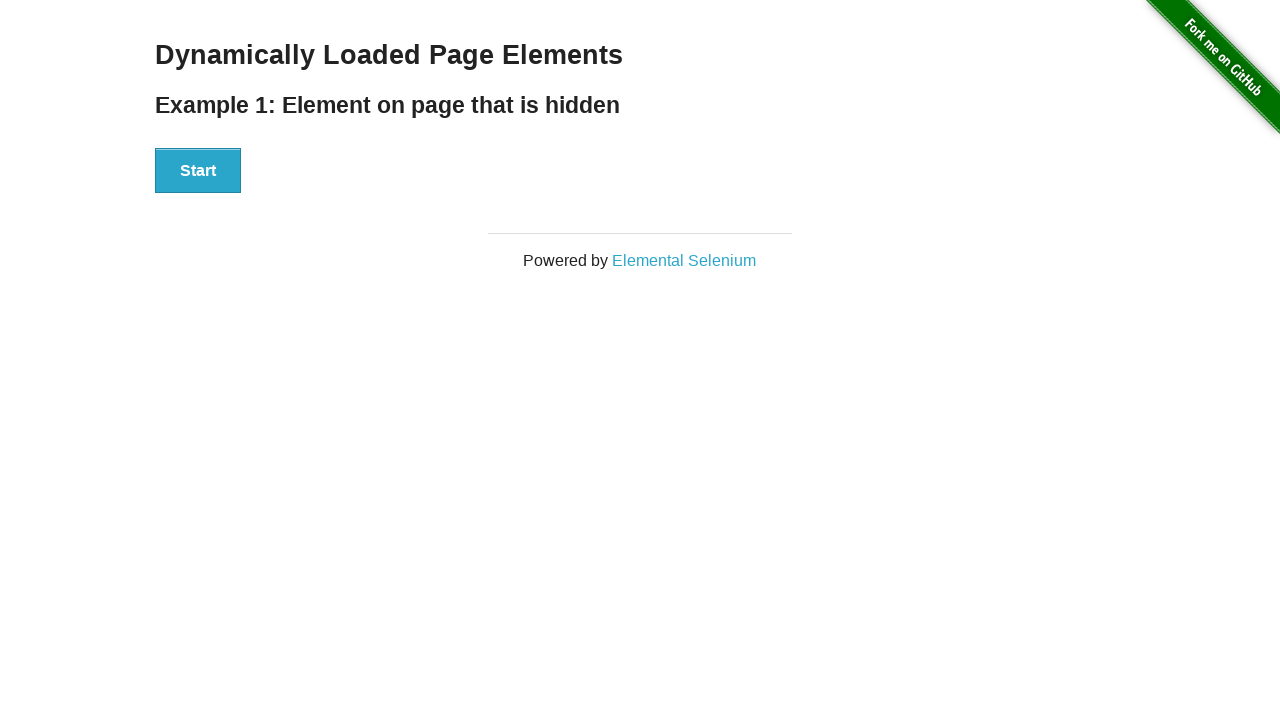

Clicked start button to trigger dynamic loading at (198, 171) on #start button
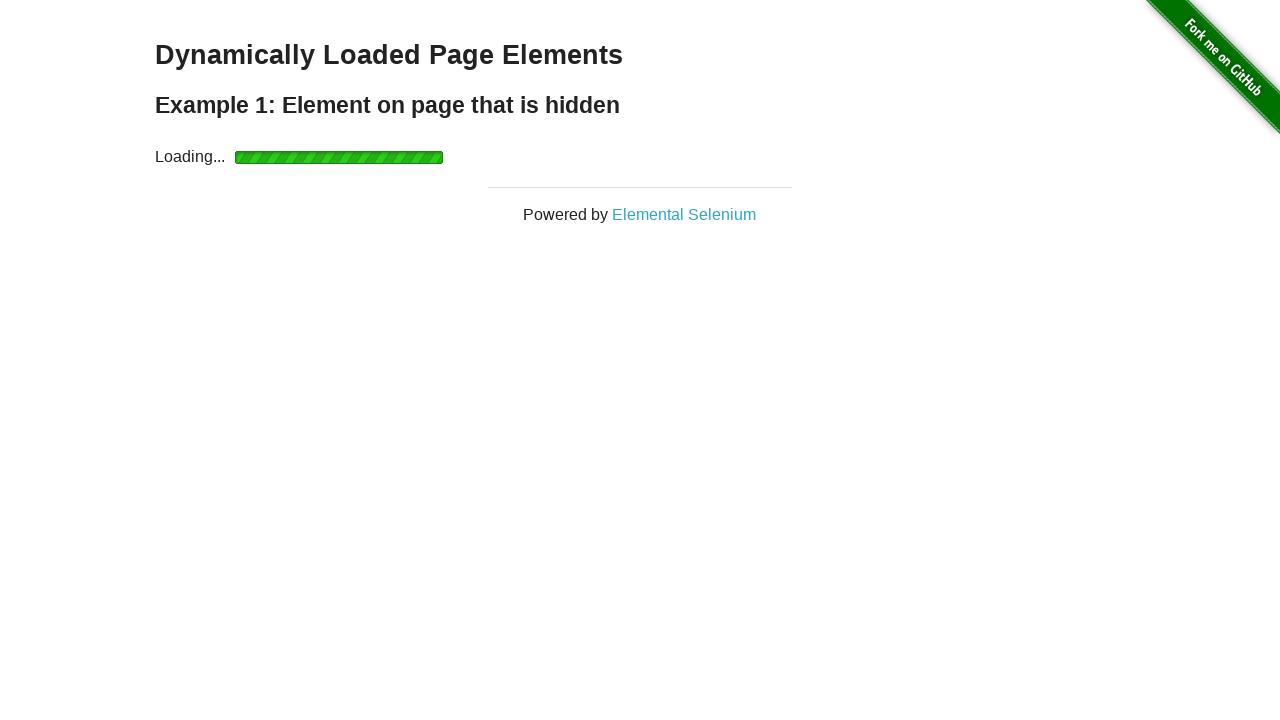

Waited for finish element to become visible (loading completed)
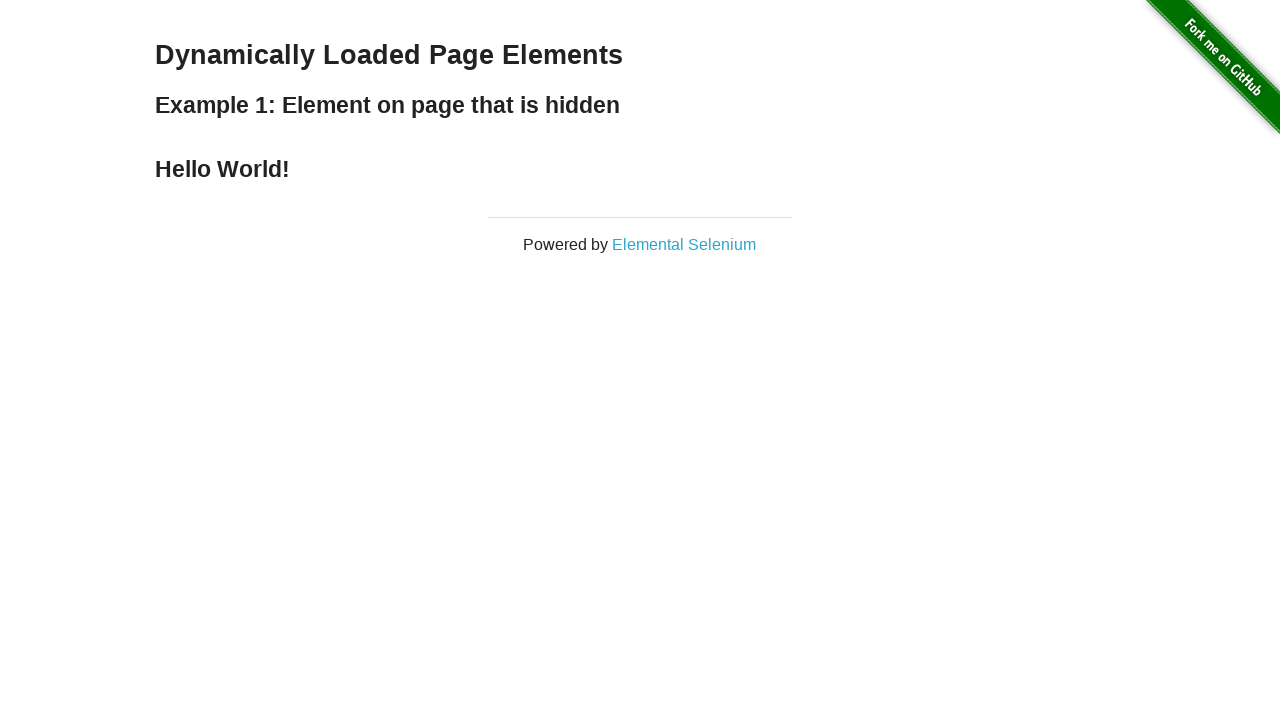

Verified that finish element is displayed
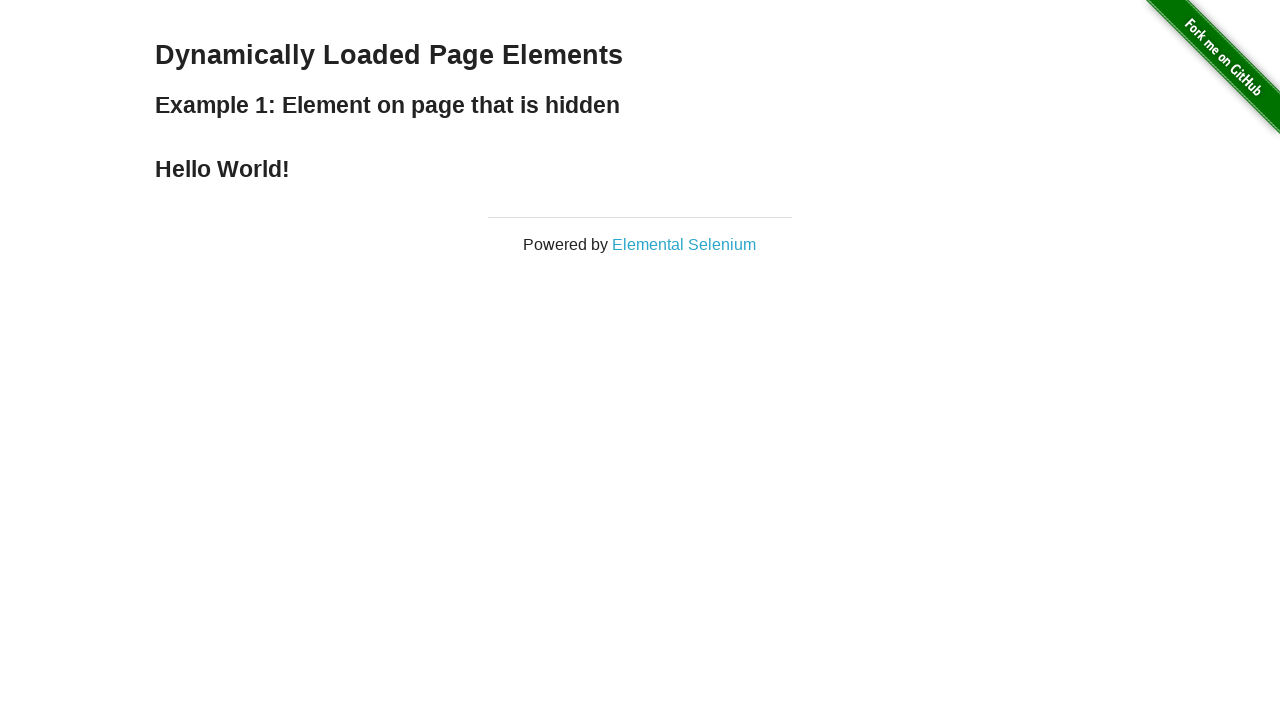

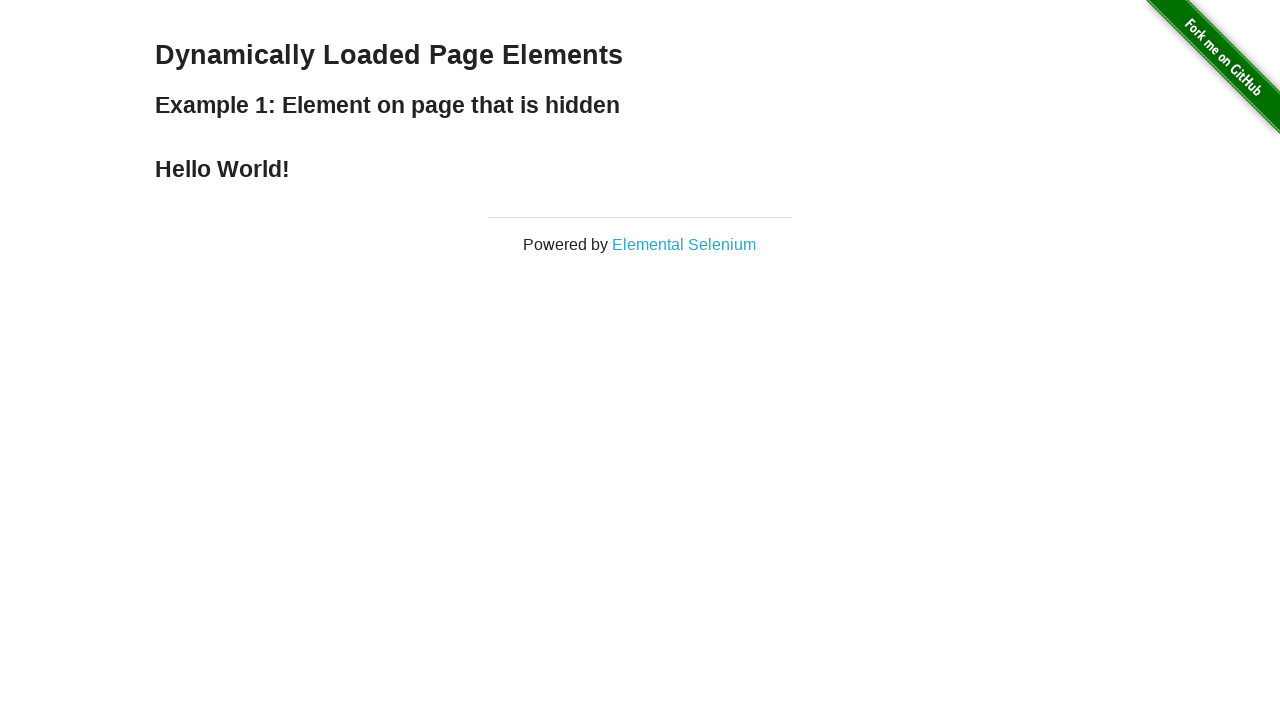